Tests drag and drop functionality by moving a draggable element to different positions on the page

Starting URL: https://seleniumui.moderntester.pl/draggable.php

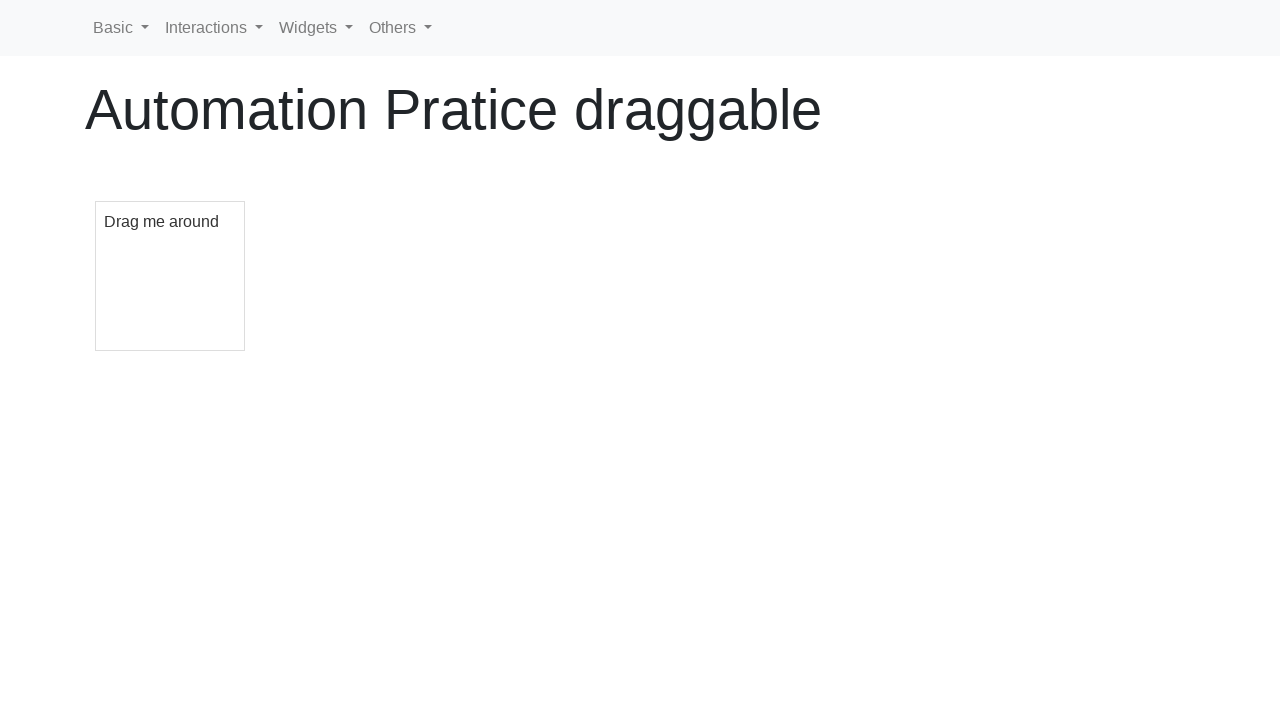

Located draggable element
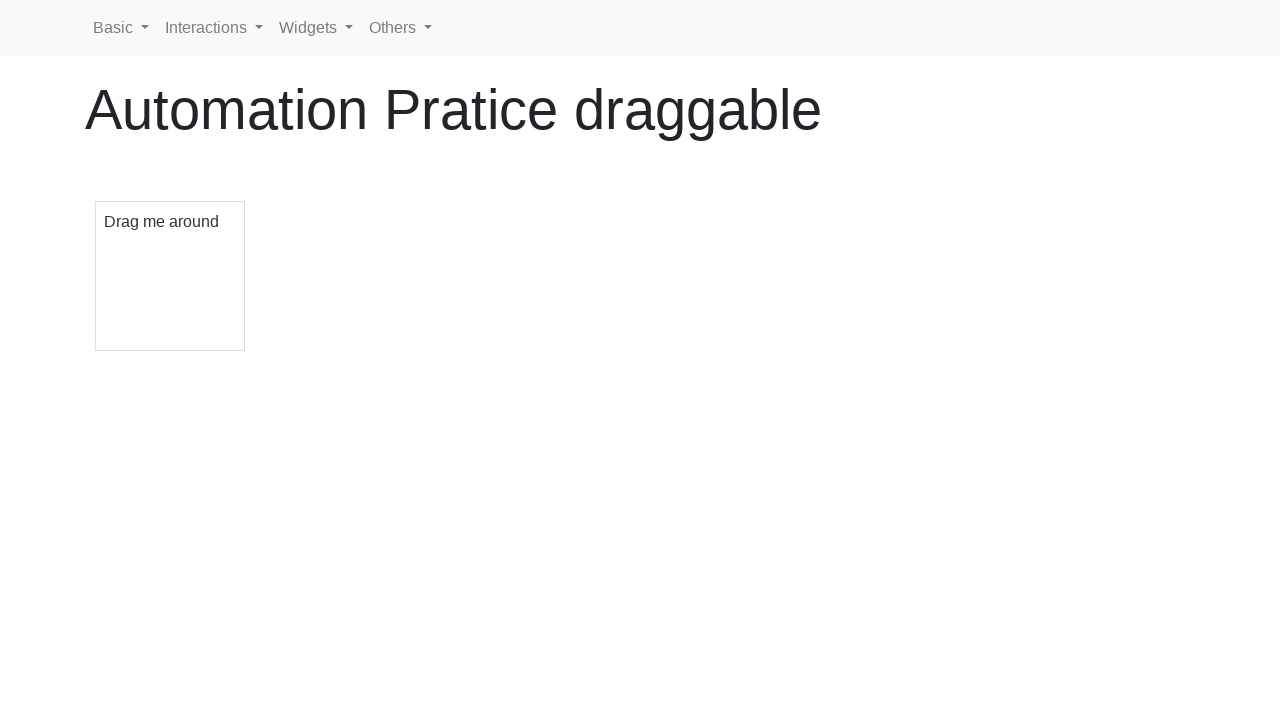

Retrieved bounding box of draggable element
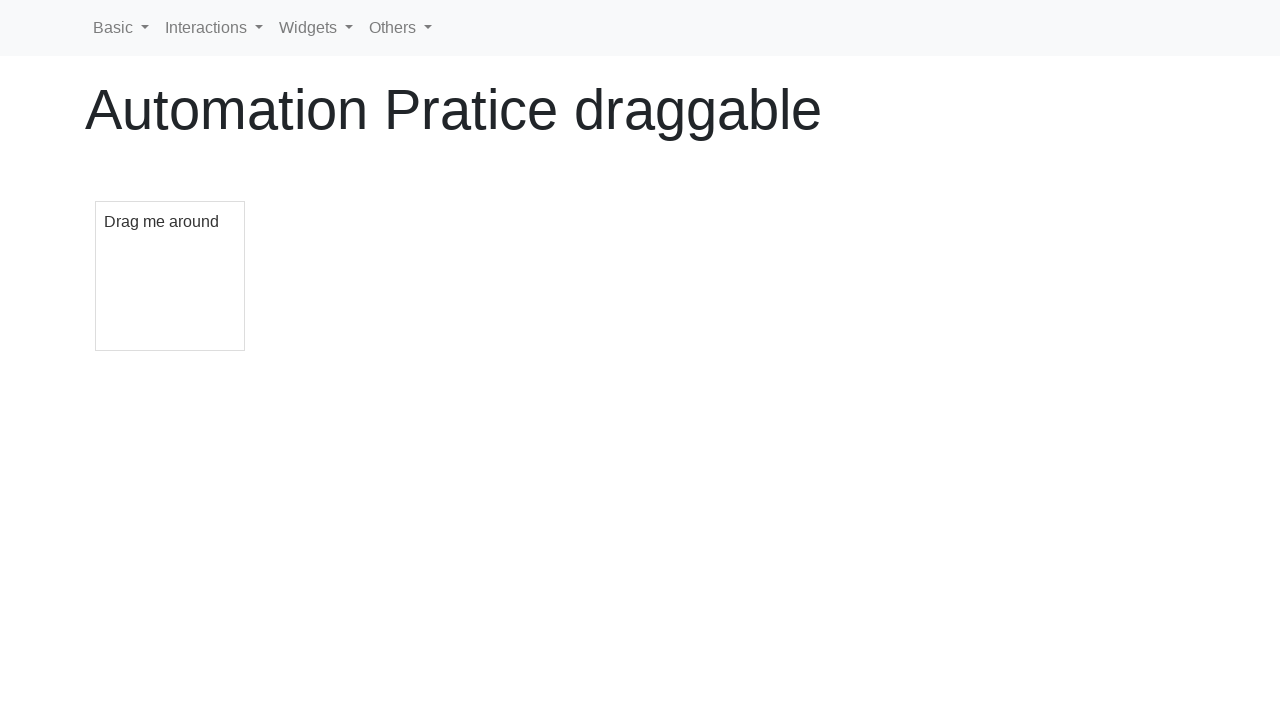

Moved mouse to center of draggable element at (170, 276)
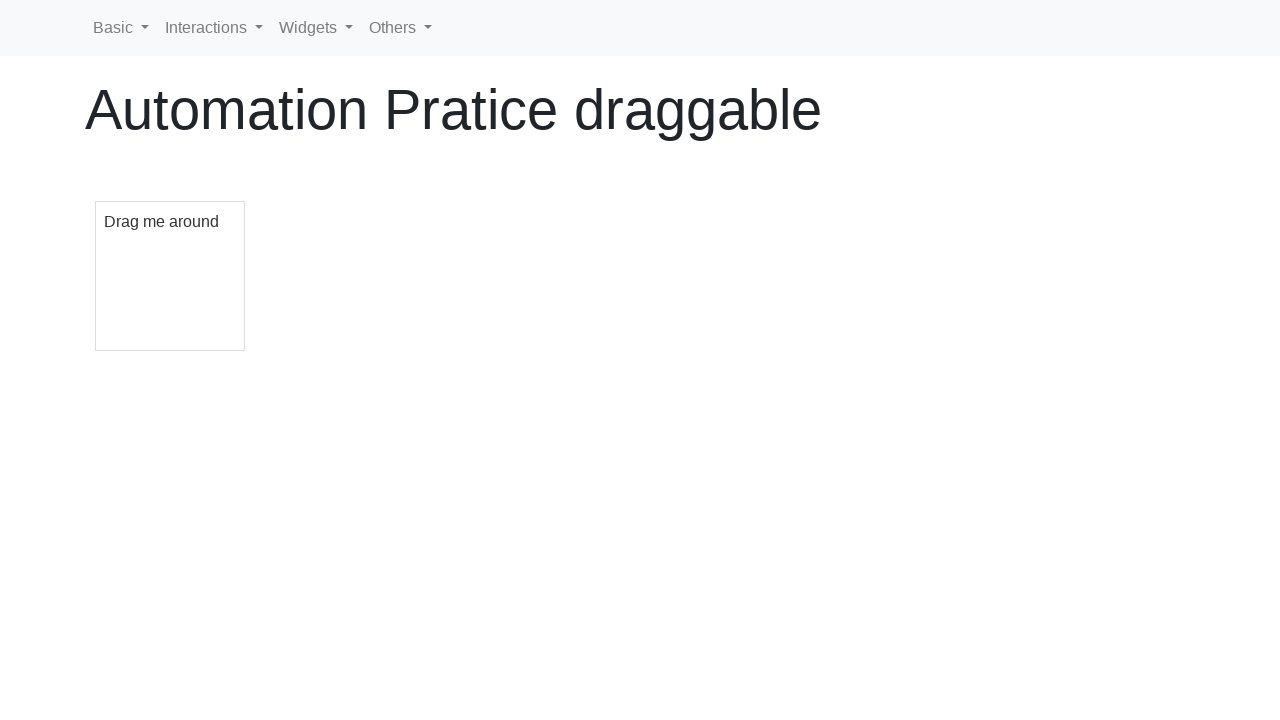

Pressed mouse button down to start dragging at (170, 276)
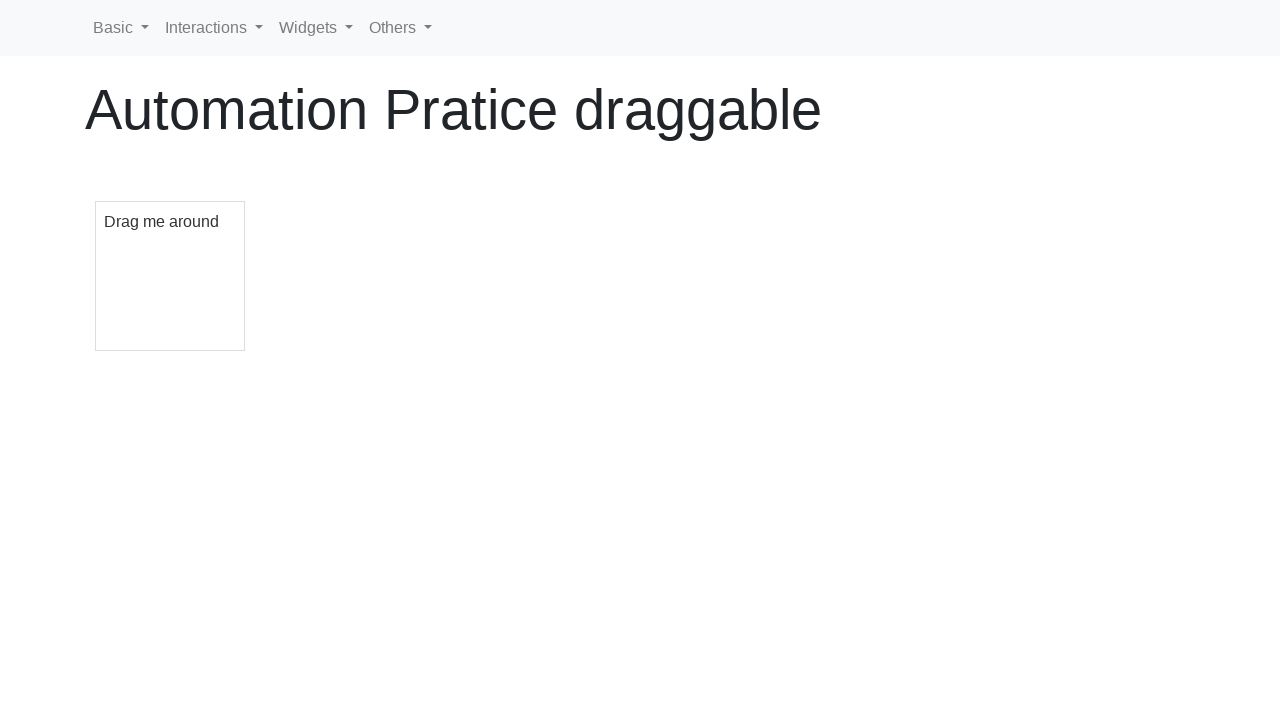

Dragged element to upper left position at (-30, 76)
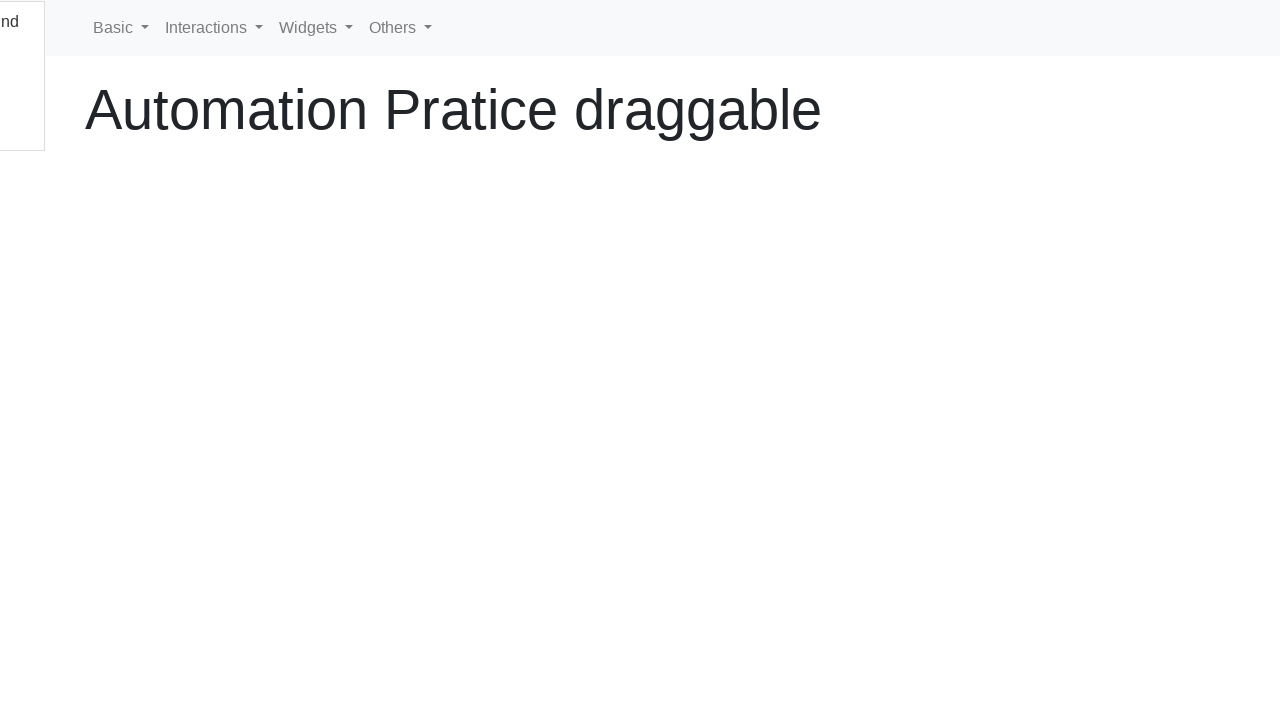

Released mouse button - drag to upper left completed at (-30, 76)
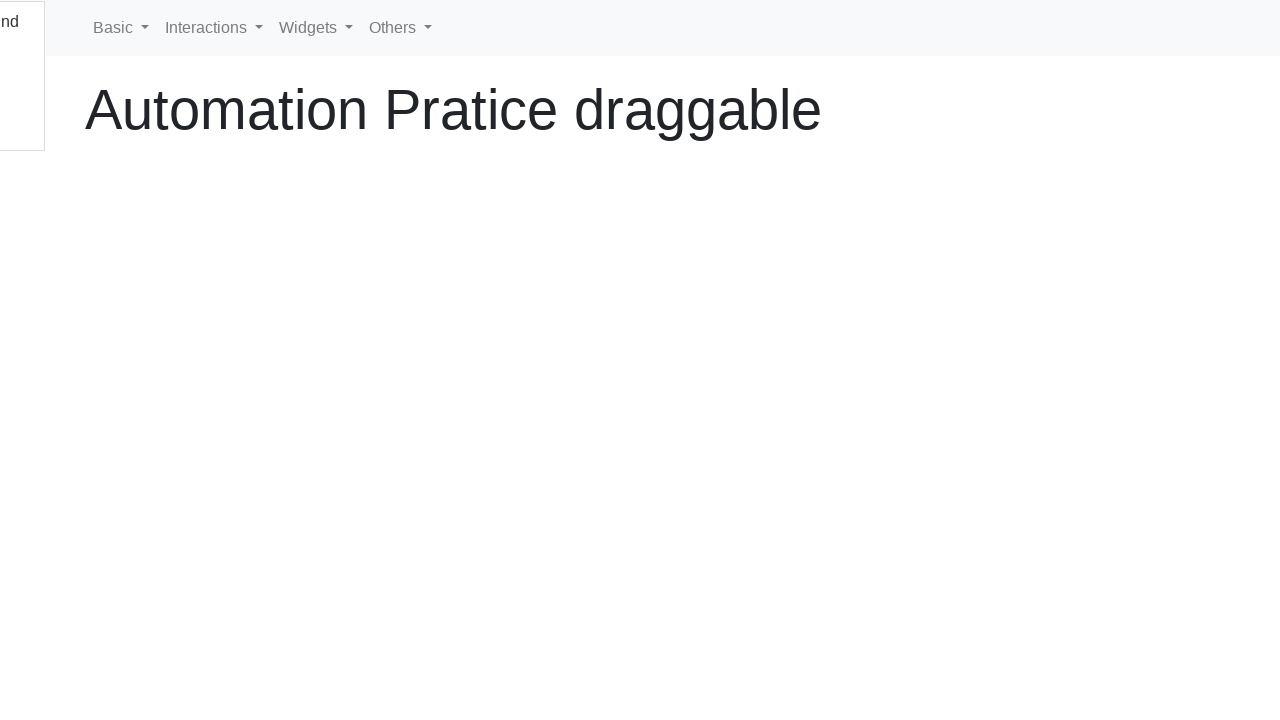

Retrieved updated bounding box of draggable element
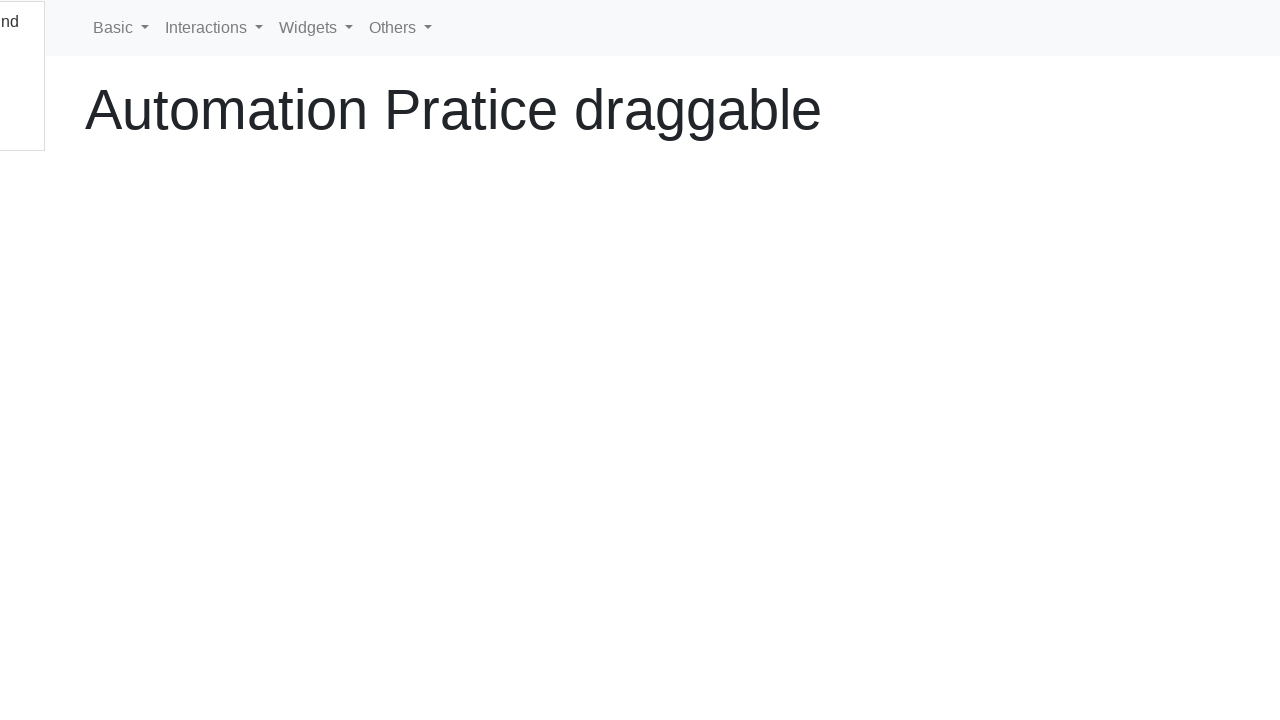

Moved mouse to center of draggable element at (-30, 76)
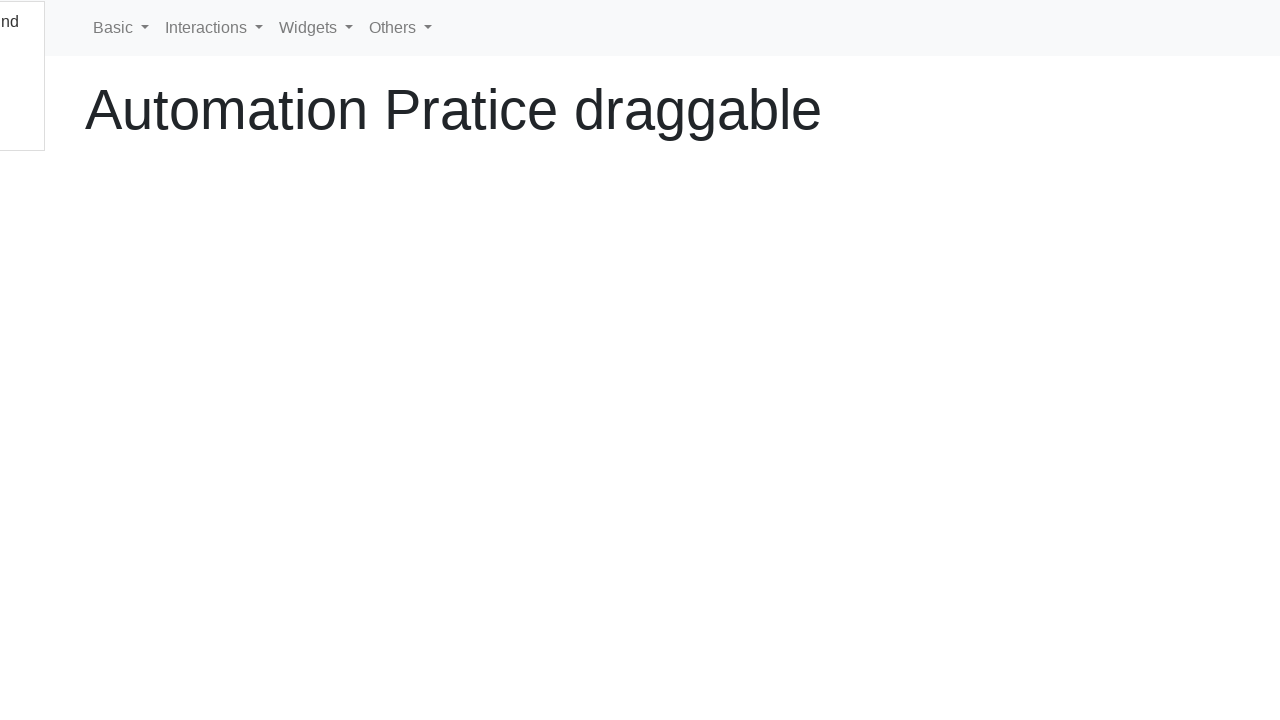

Pressed mouse button down to start dragging at (-30, 76)
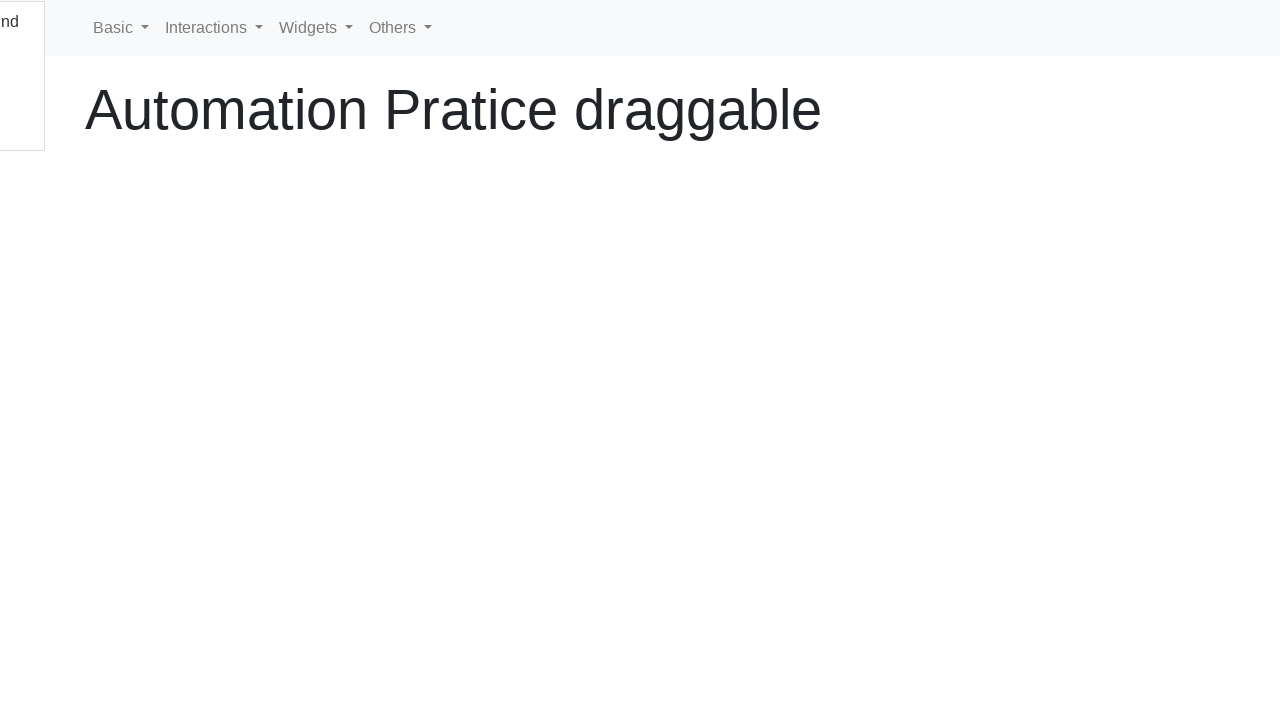

Dragged element to bottom right position at (970, 376)
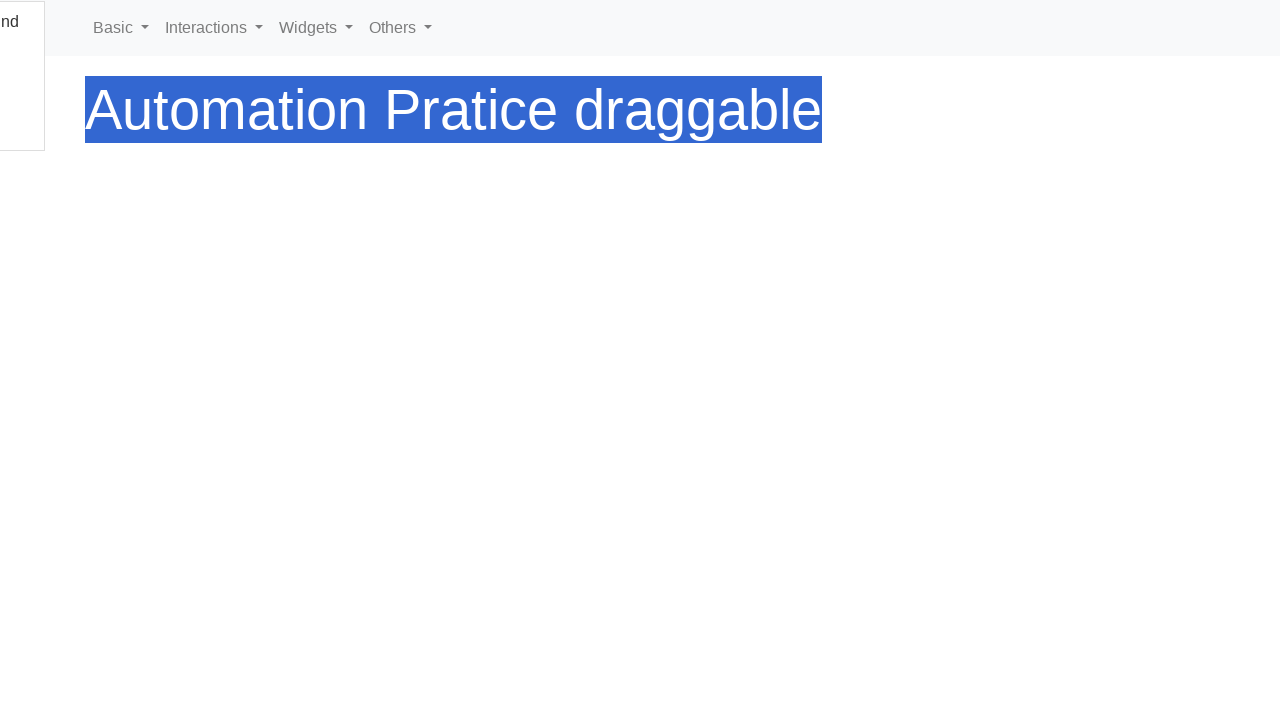

Released mouse button - drag to bottom right completed at (970, 376)
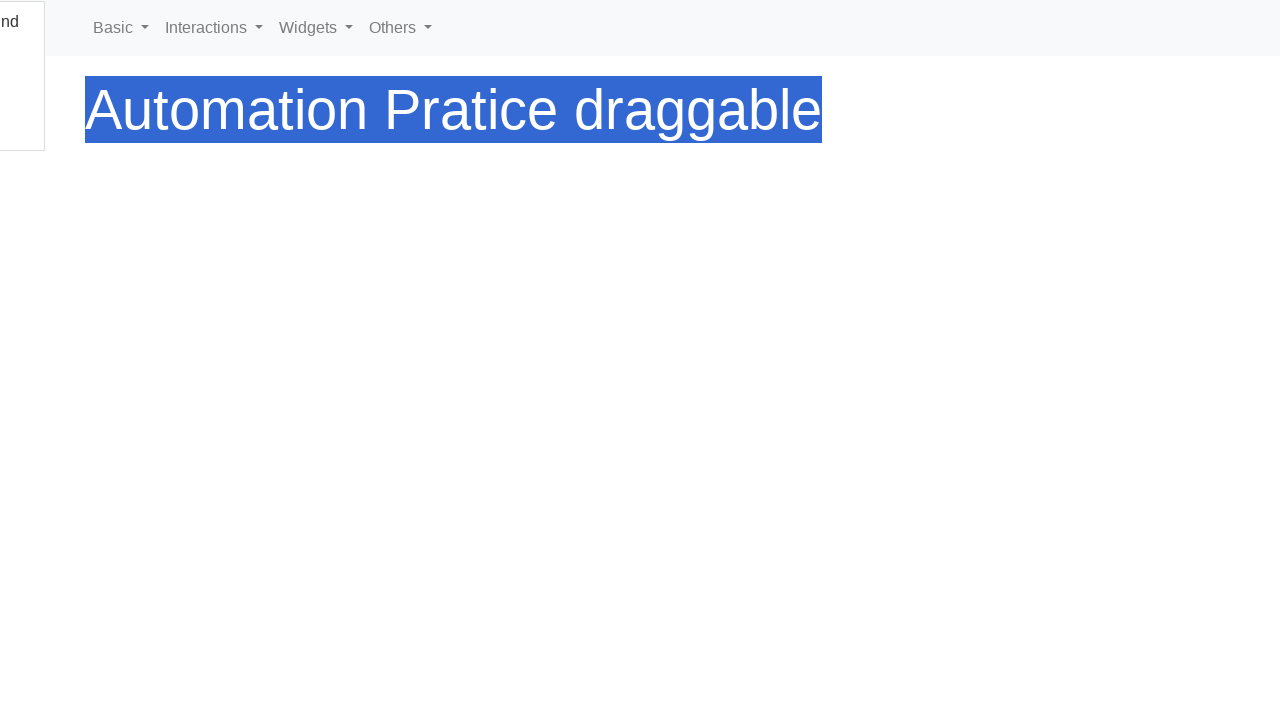

Retrieved updated bounding box of draggable element
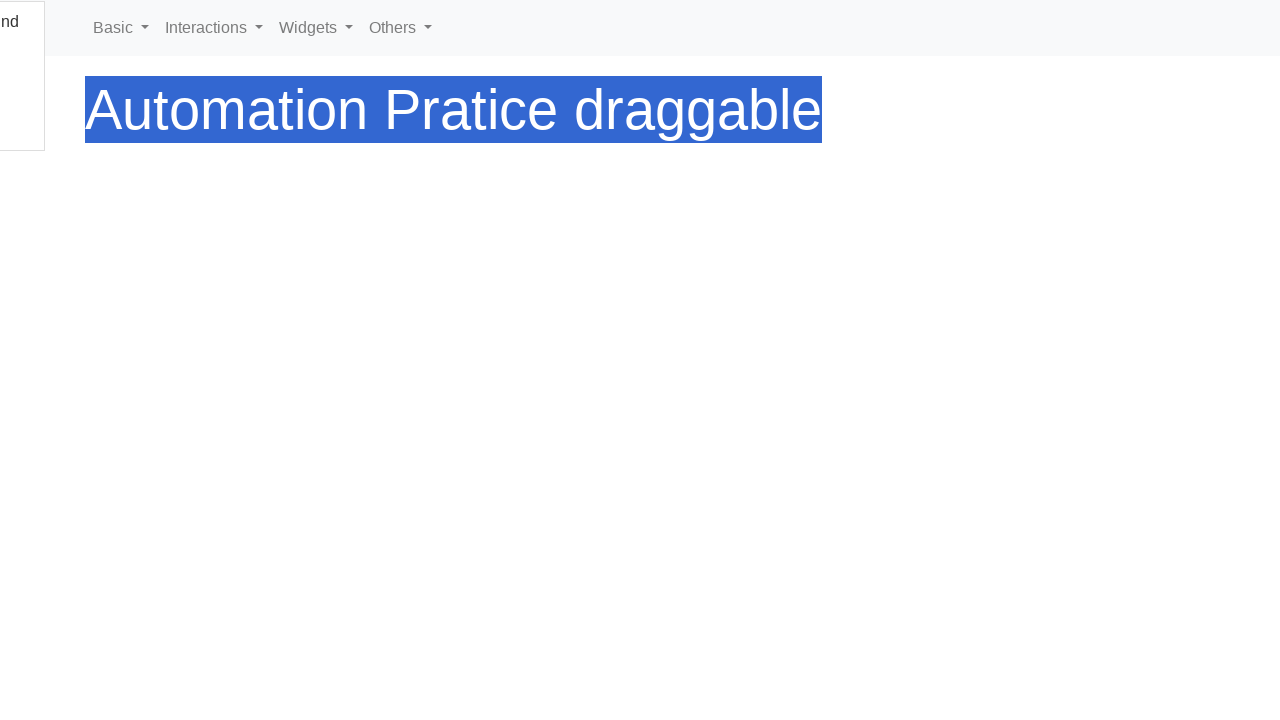

Moved mouse to center of draggable element at (-30, 76)
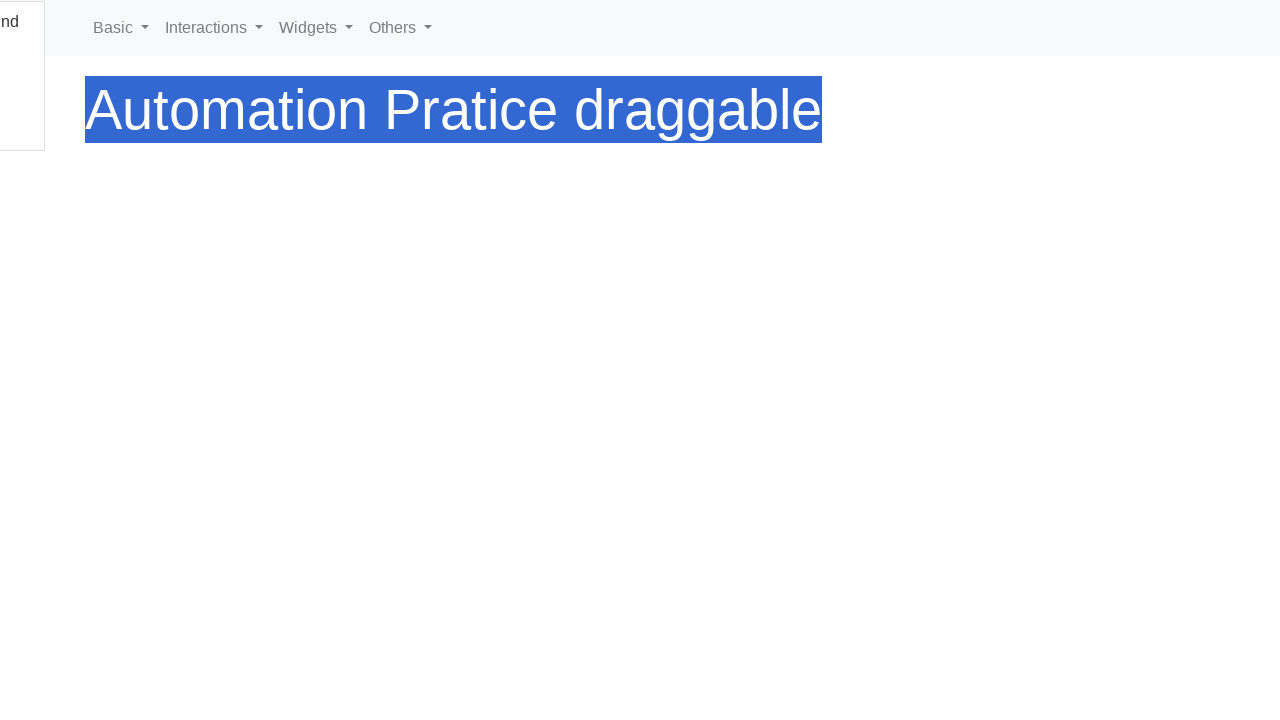

Pressed mouse button down to start dragging at (-30, 76)
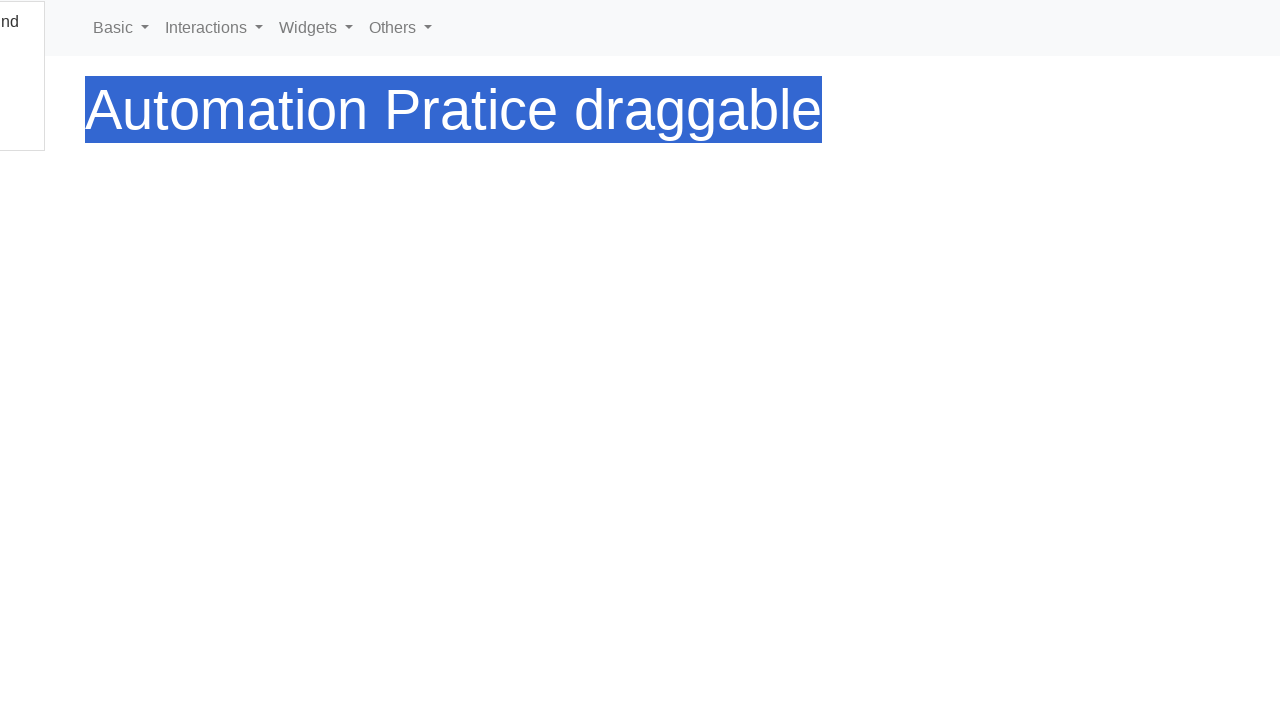

Dragged element to center position at (370, 256)
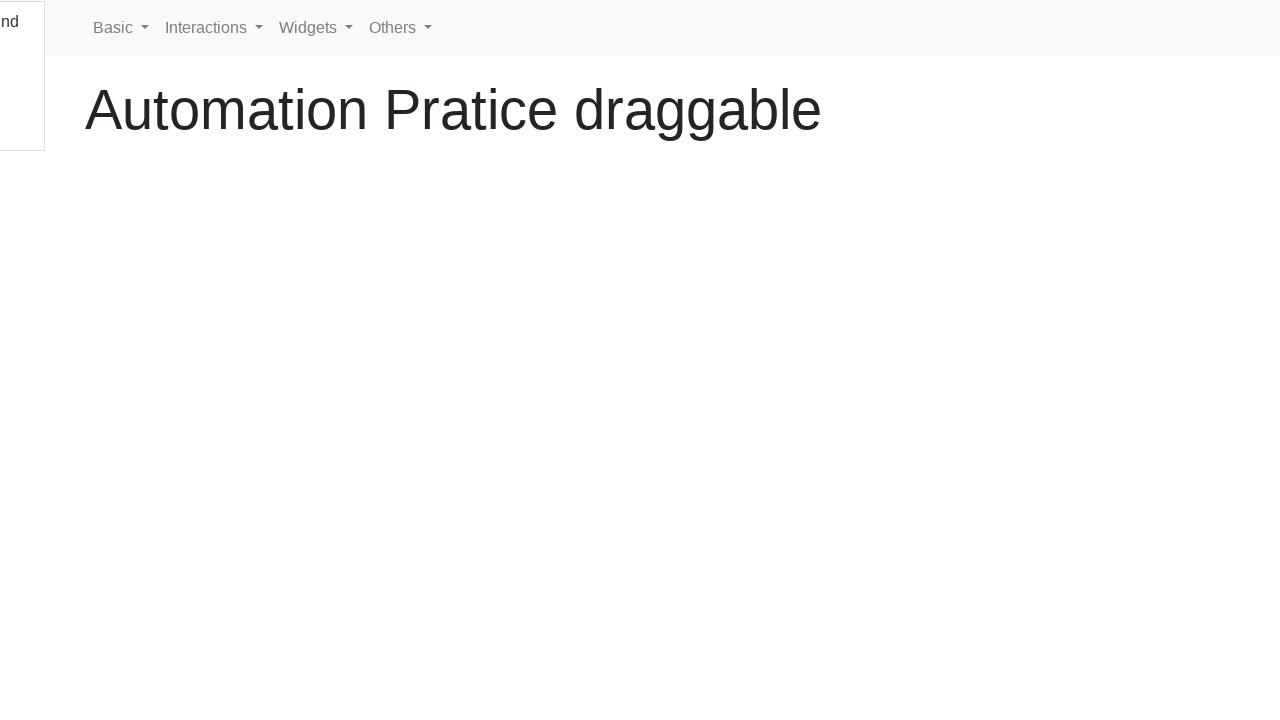

Released mouse button - drag to center completed at (370, 256)
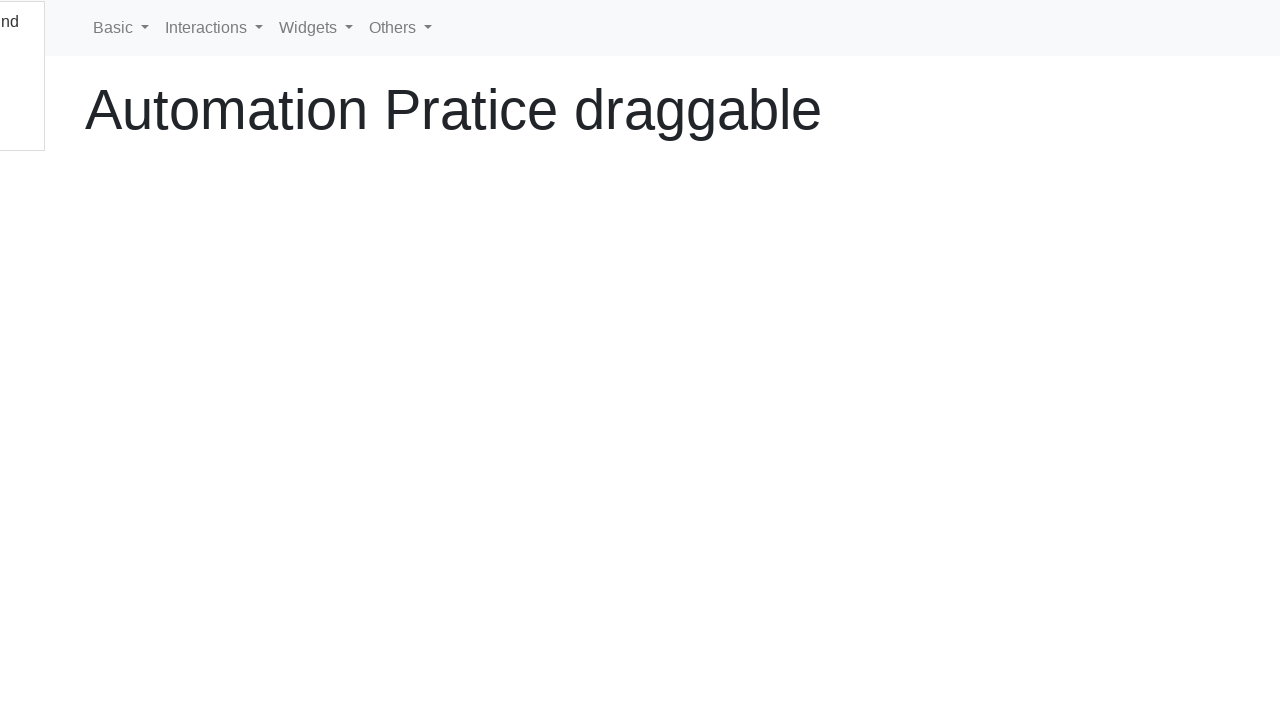

Retrieved updated bounding box of draggable element
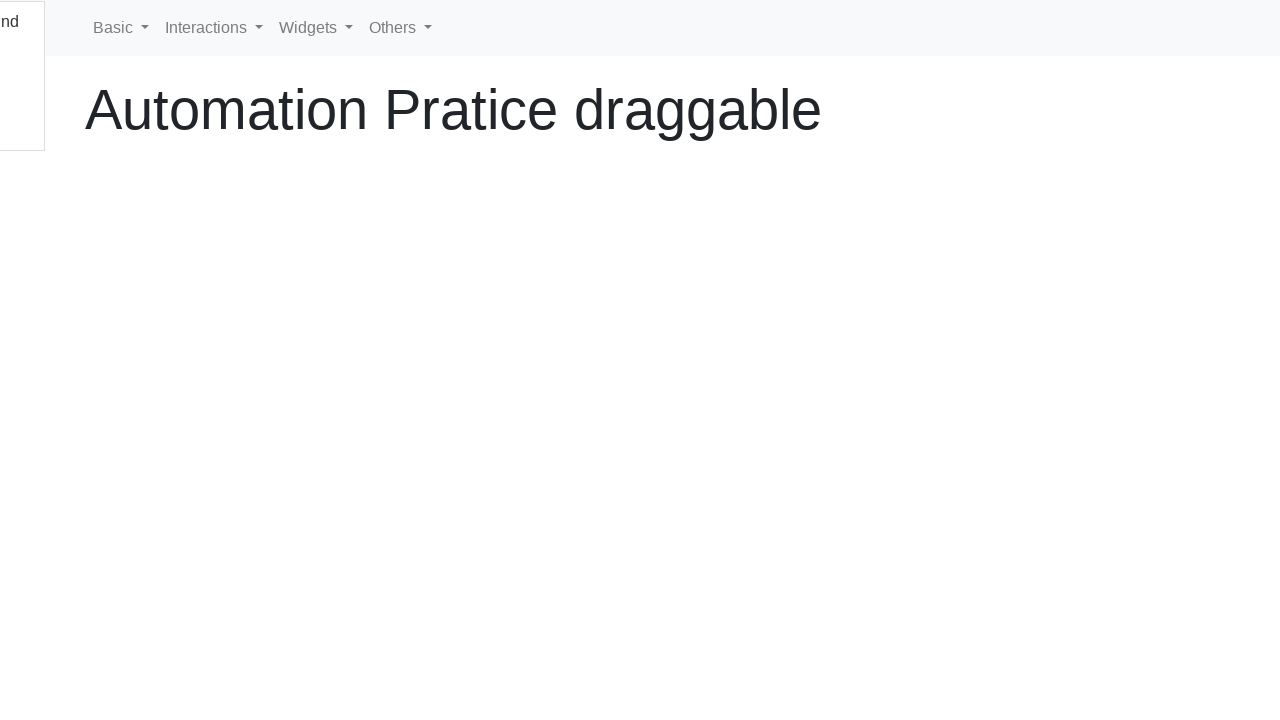

Moved mouse to center of draggable element at (-30, 76)
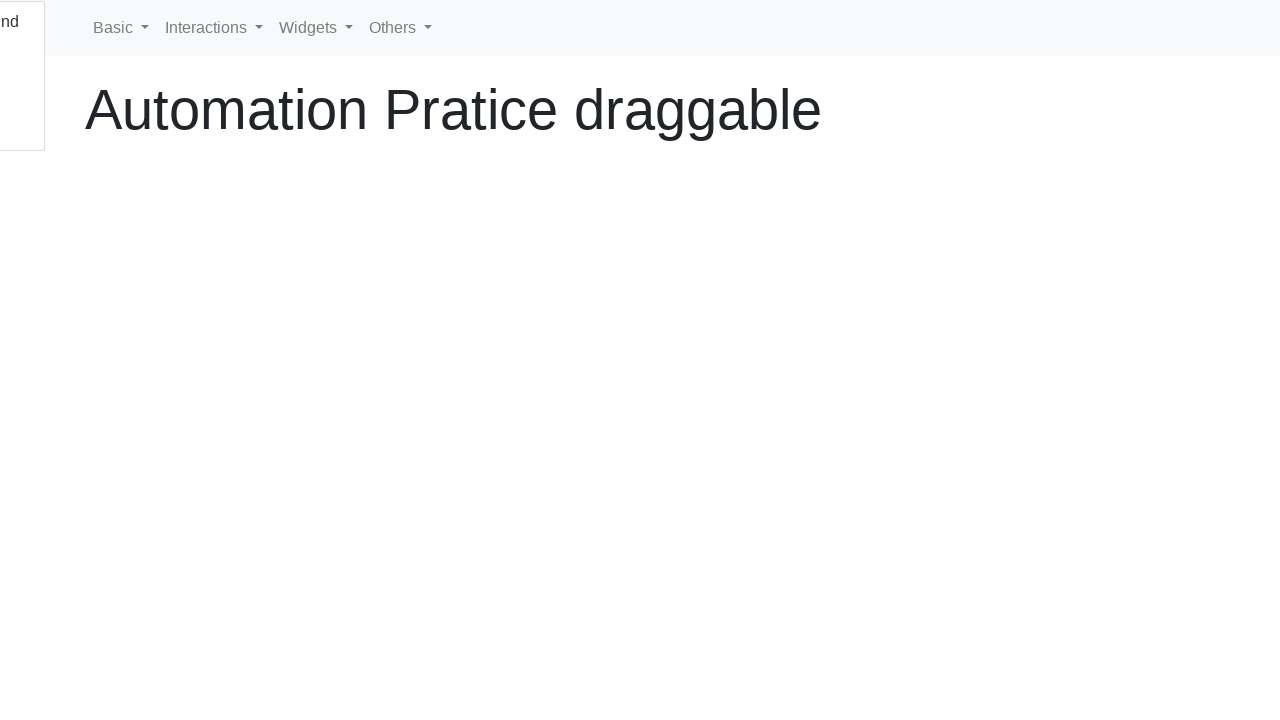

Pressed mouse button down to start dragging at (-30, 76)
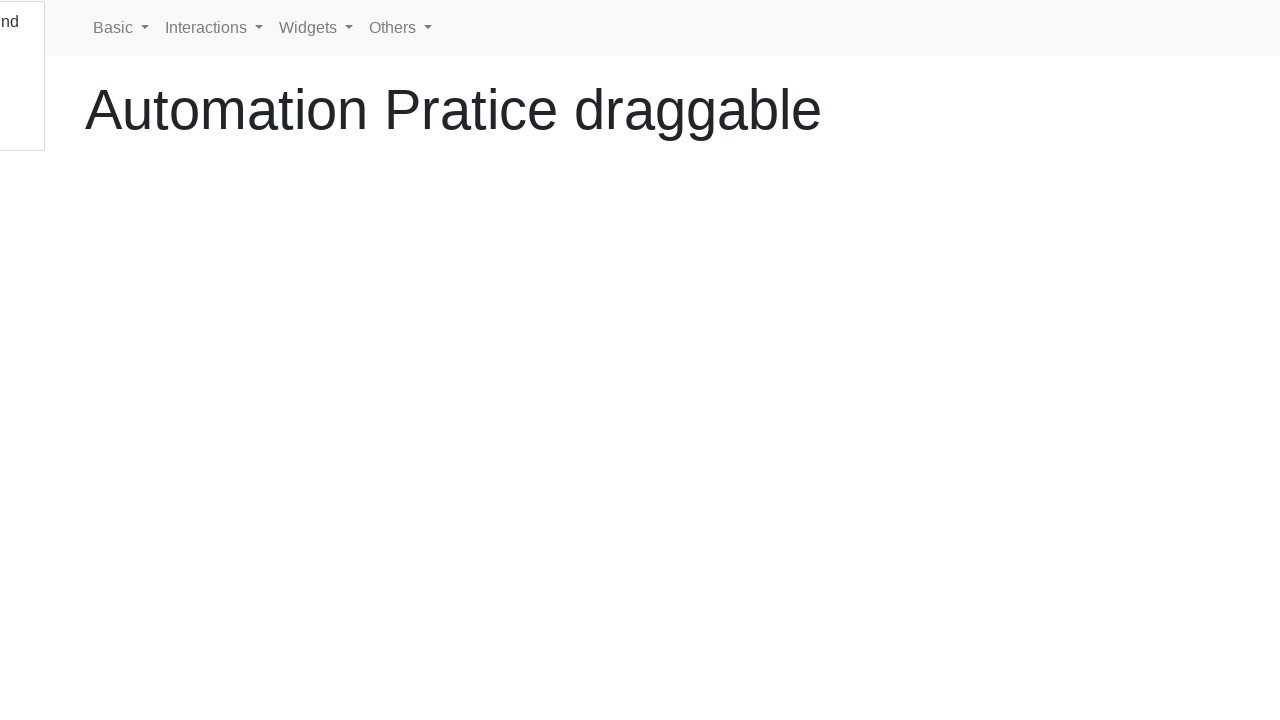

Dragged element to bottom left position at (-230, 376)
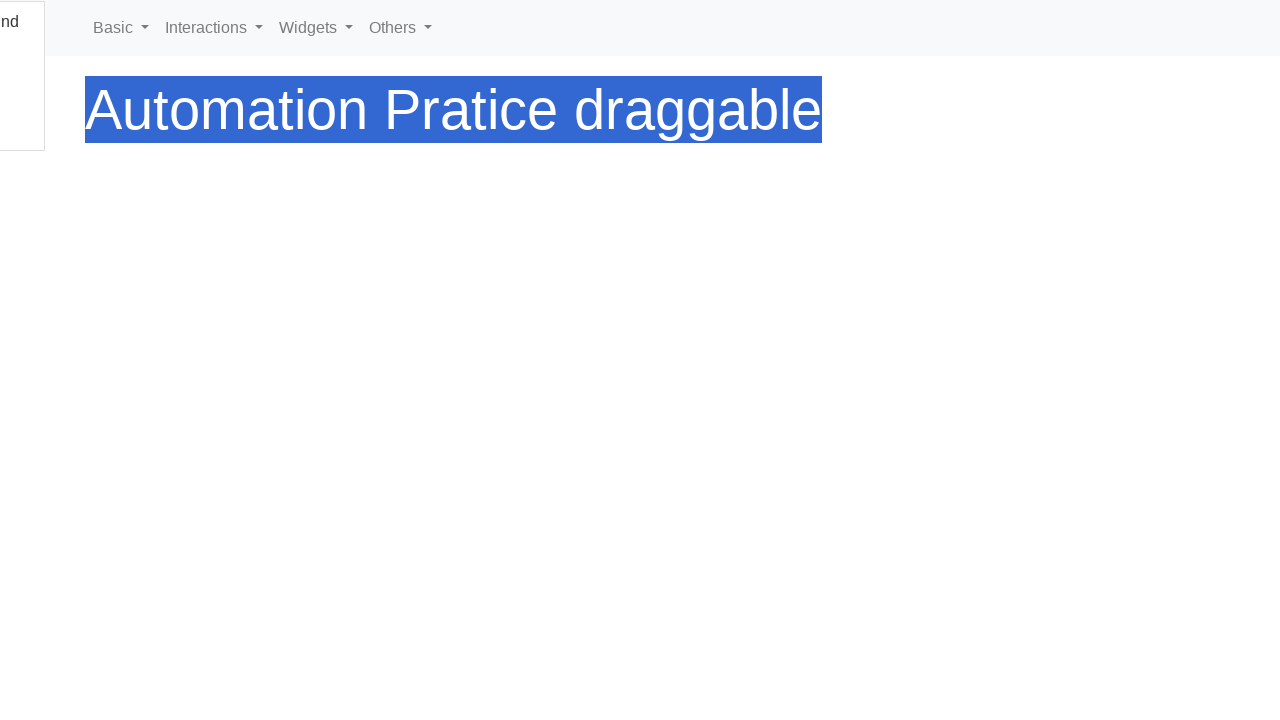

Released mouse button - drag to bottom left completed at (-230, 376)
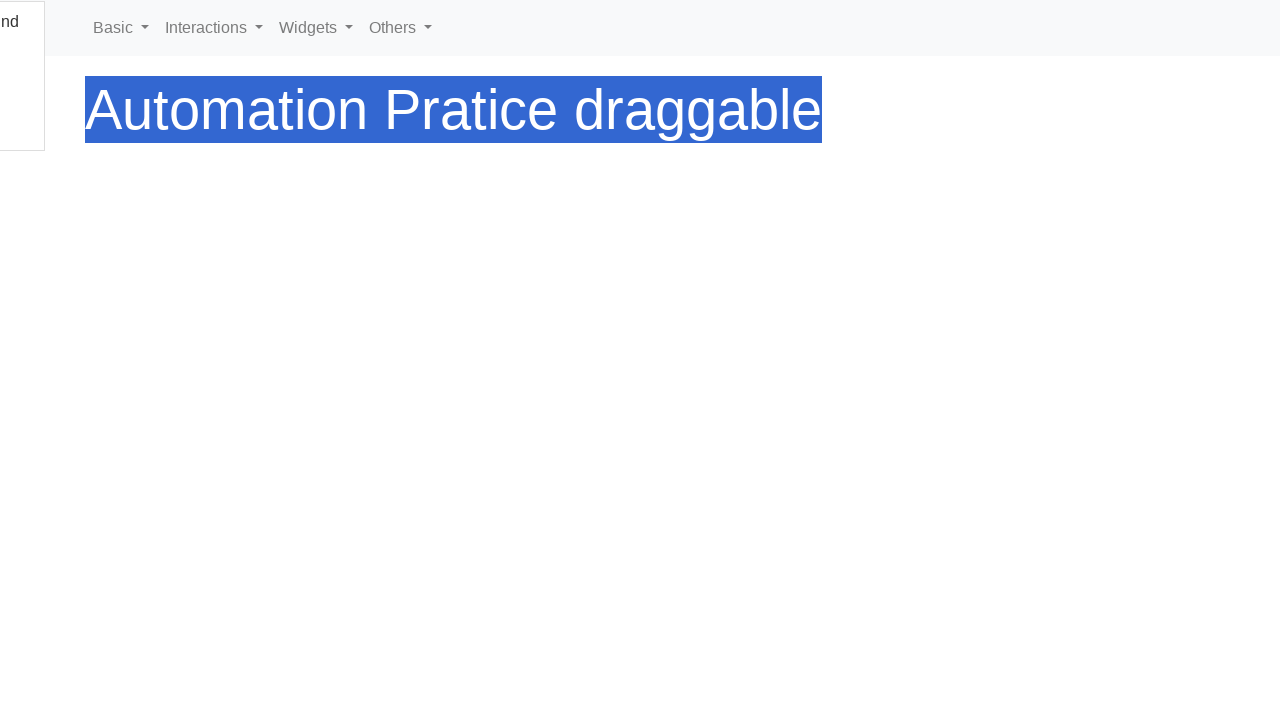

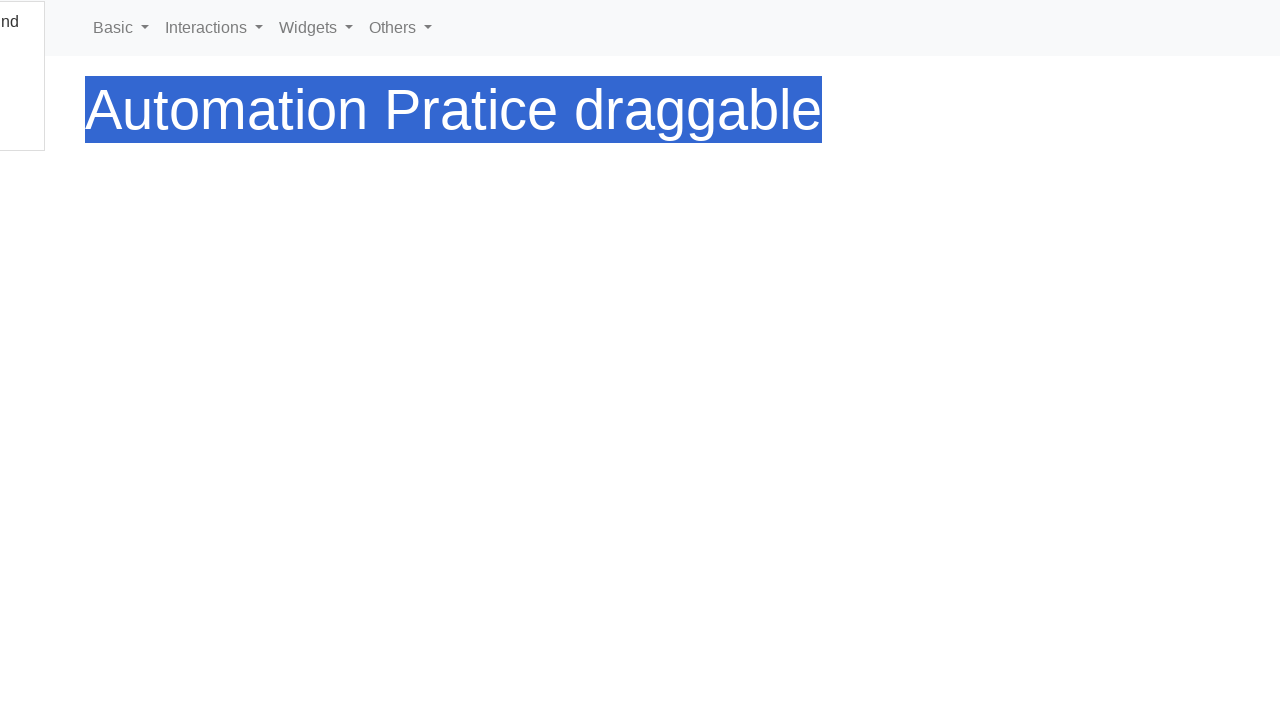